Tests window/tab handling by opening a new window, switching between windows, and verifying window titles

Starting URL: https://the-internet.herokuapp.com/windows

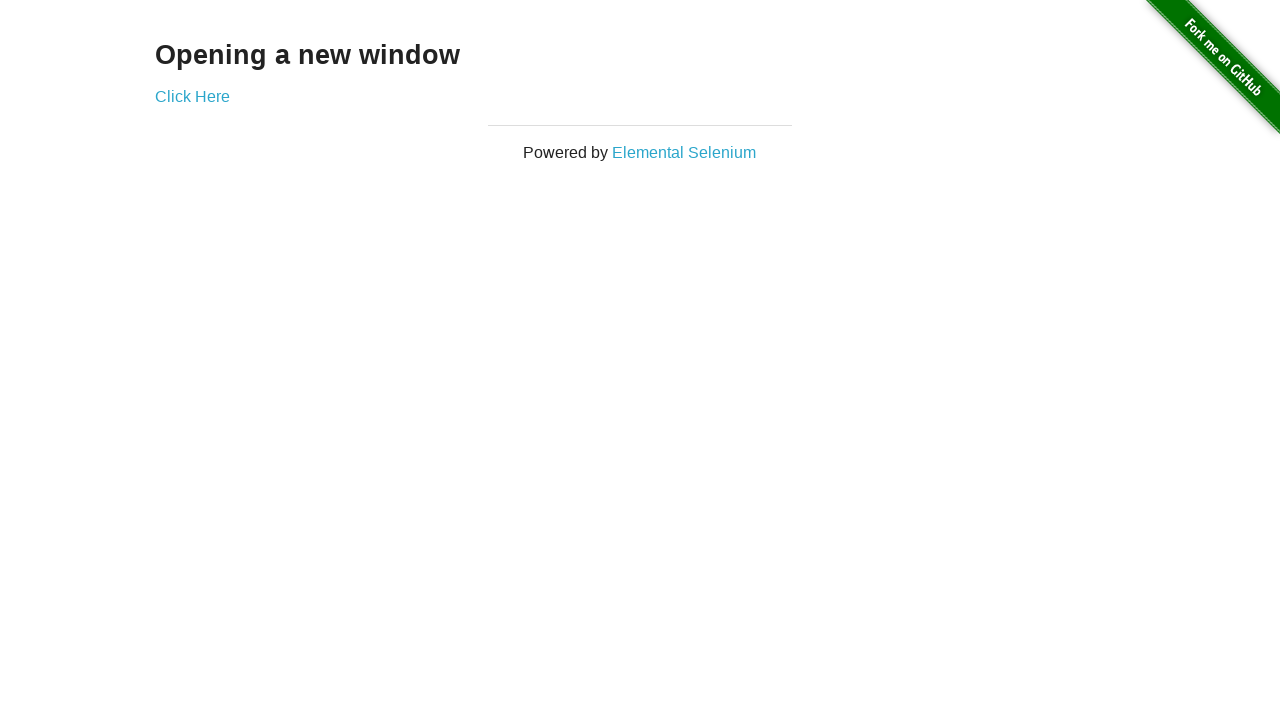

Waited for page to load (domcontentloaded state)
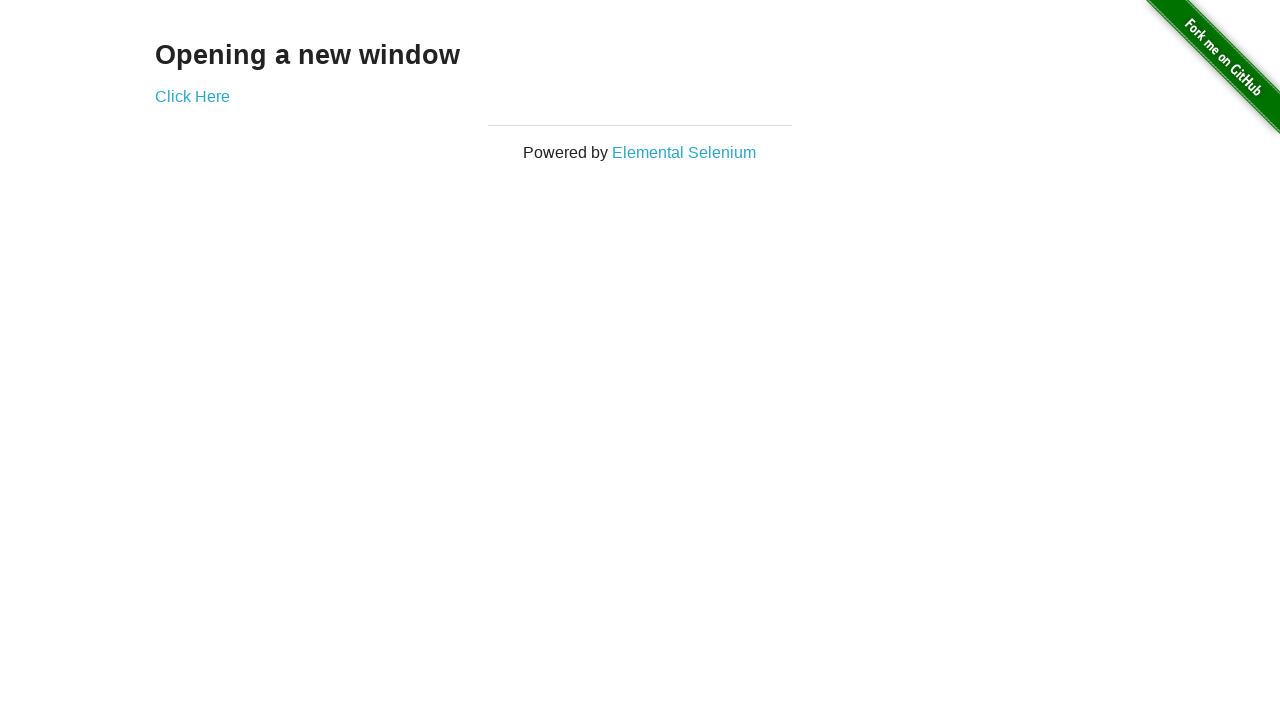

Clicked link to open new window at (684, 152) on a[href="http://elementalselenium.com/"]
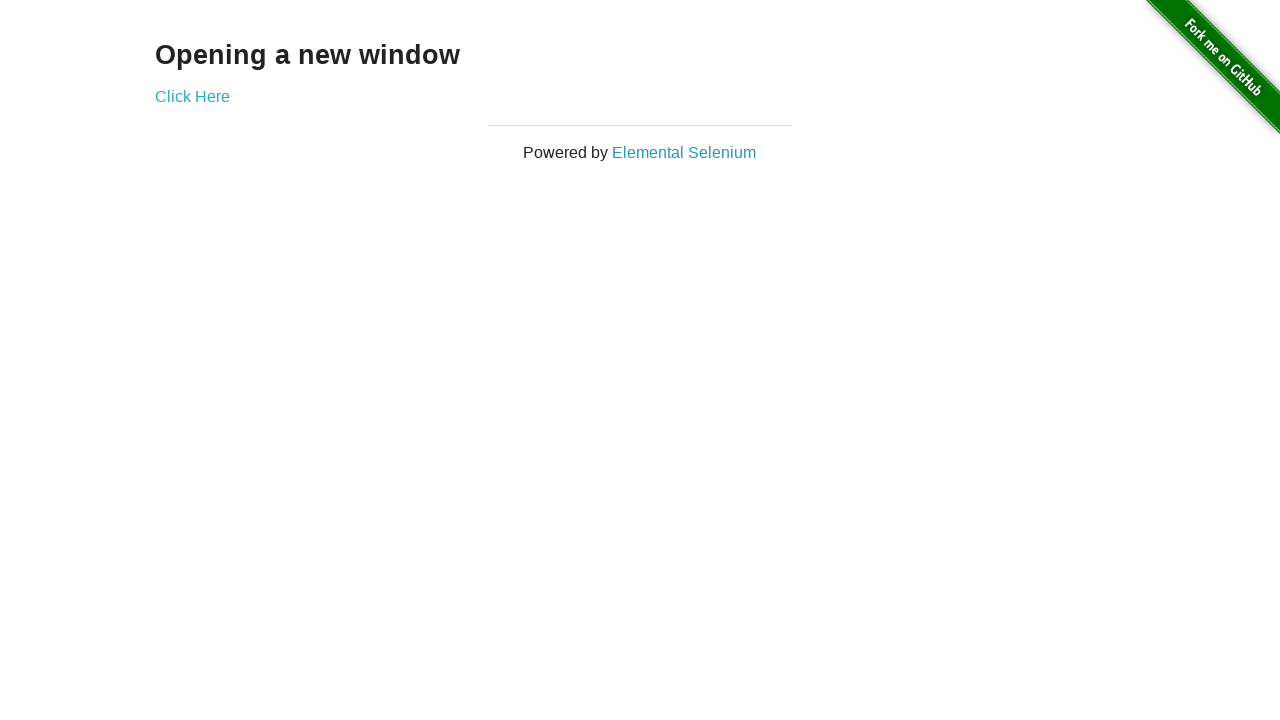

New window opened and captured
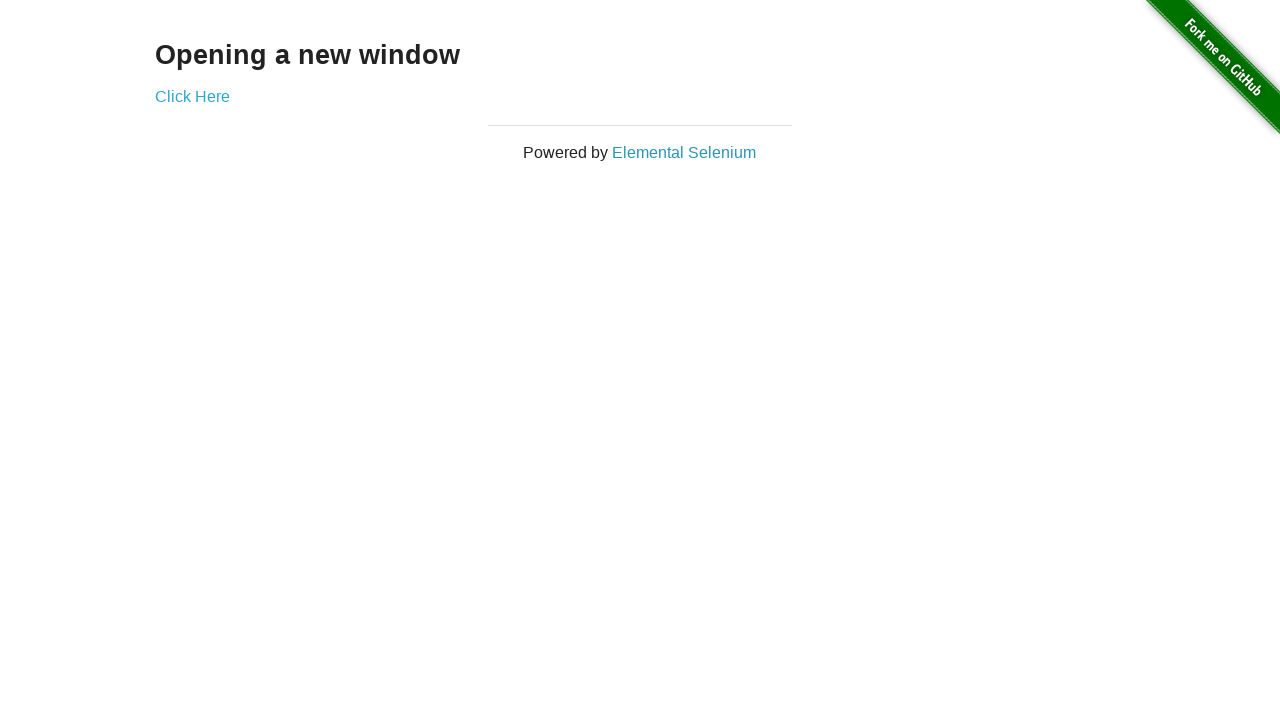

New window page loaded (domcontentloaded state)
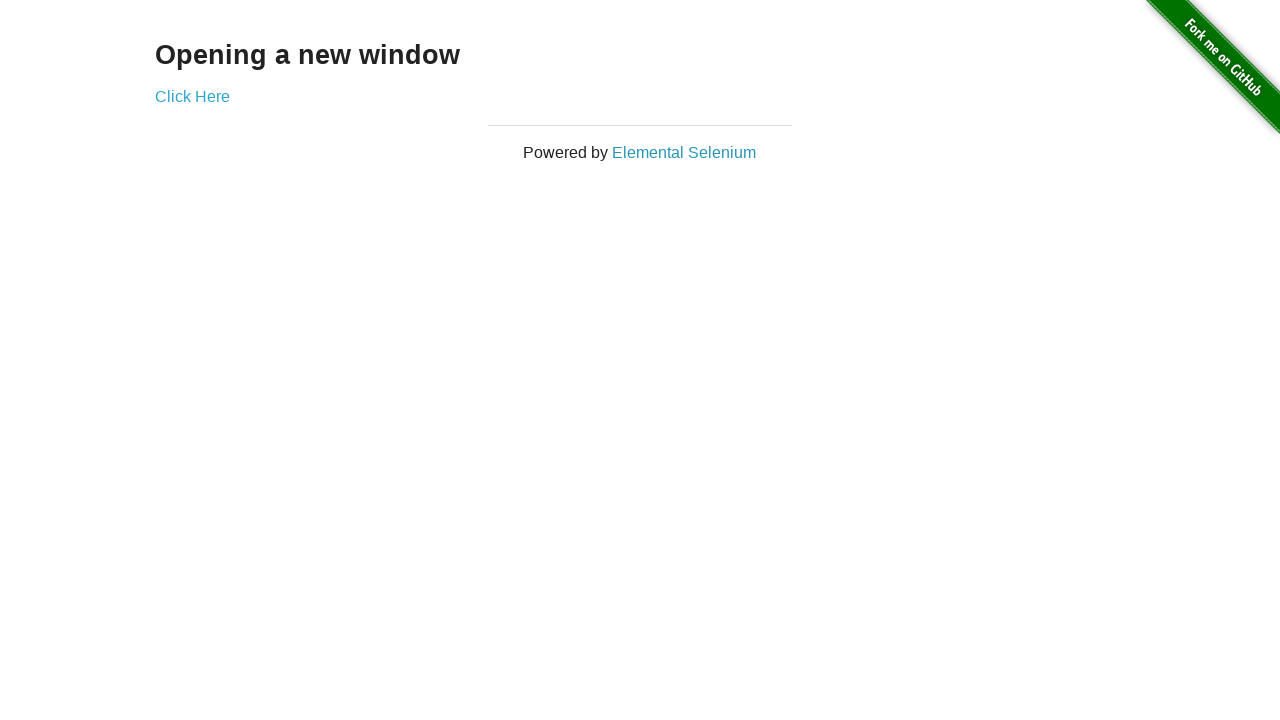

Switched back to original window
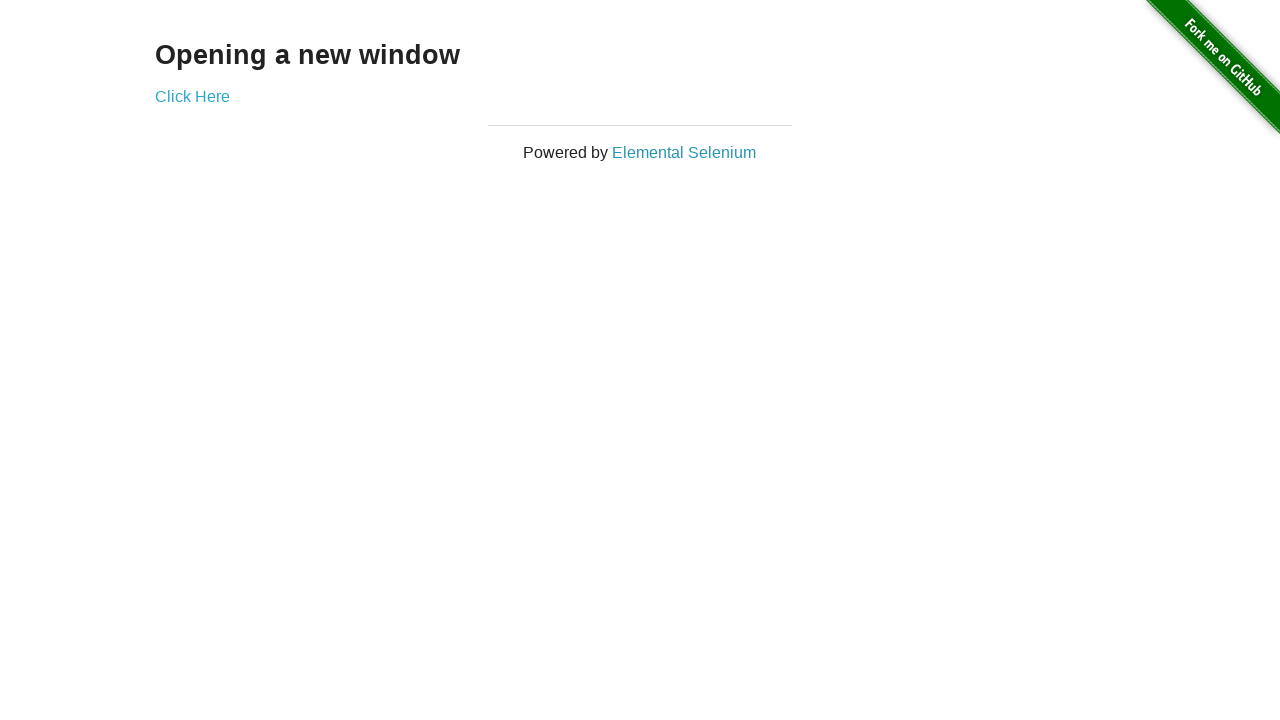

Switched to new window
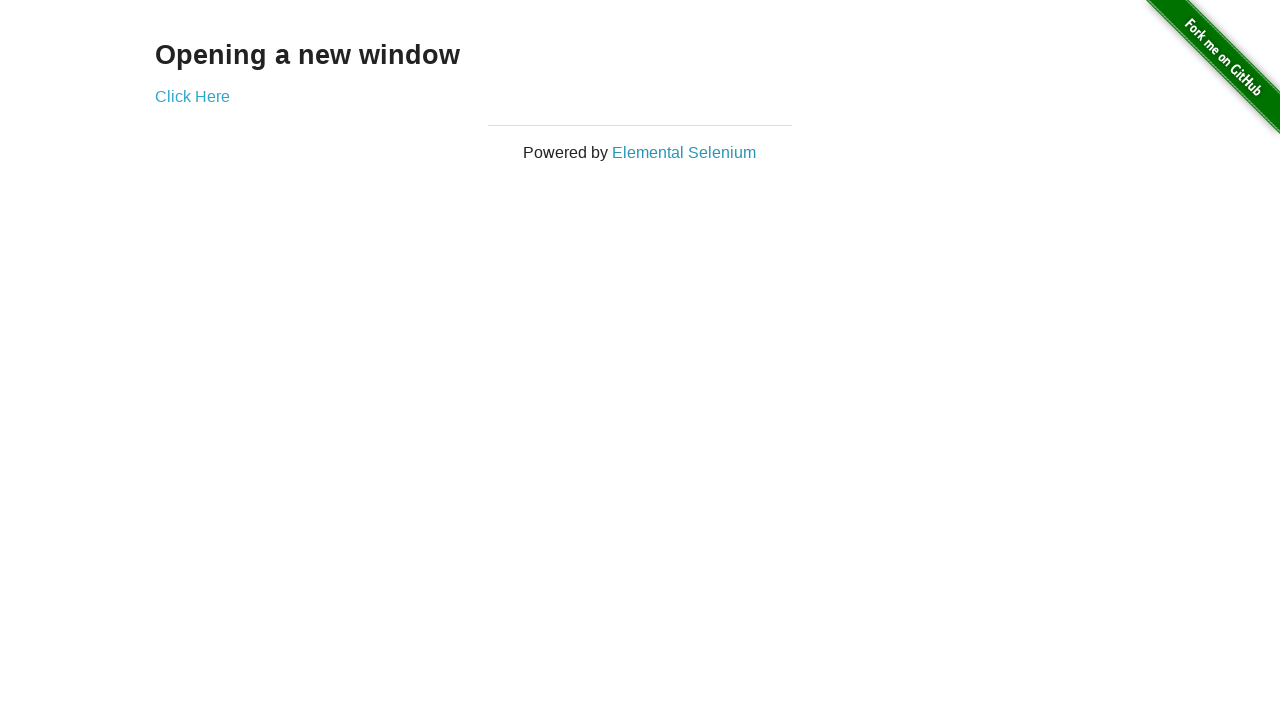

Switched back to original window again
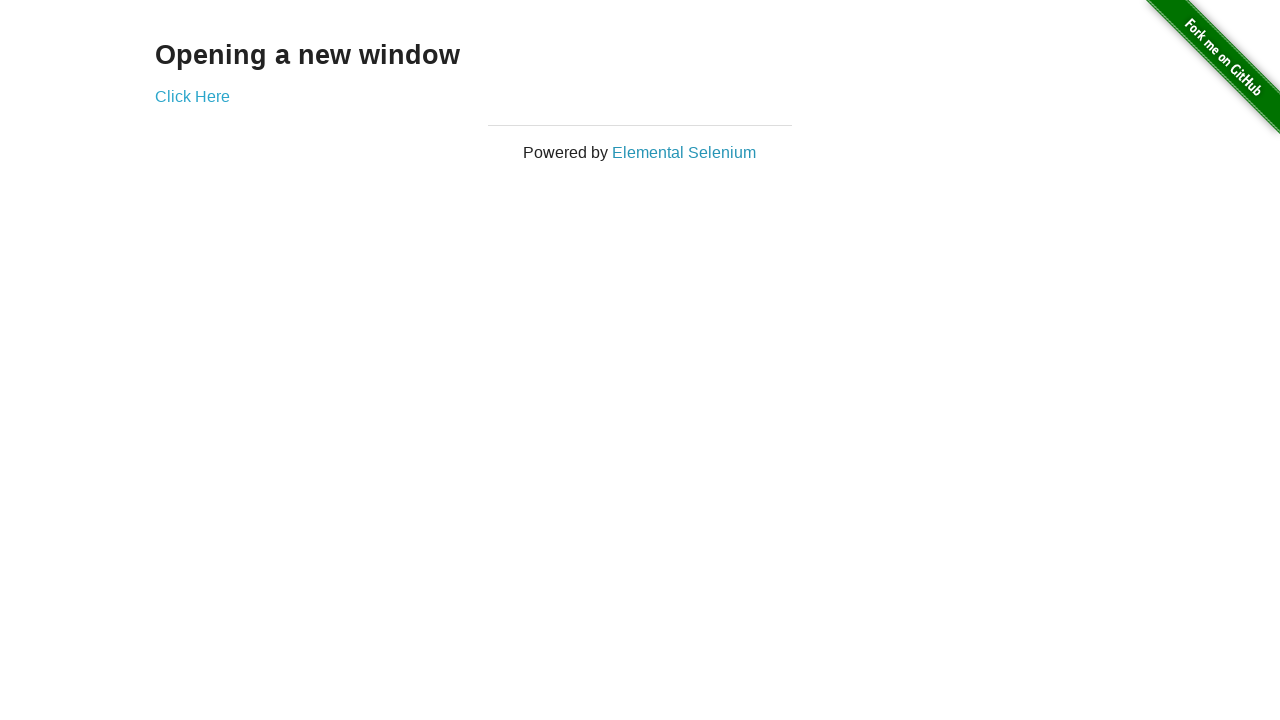

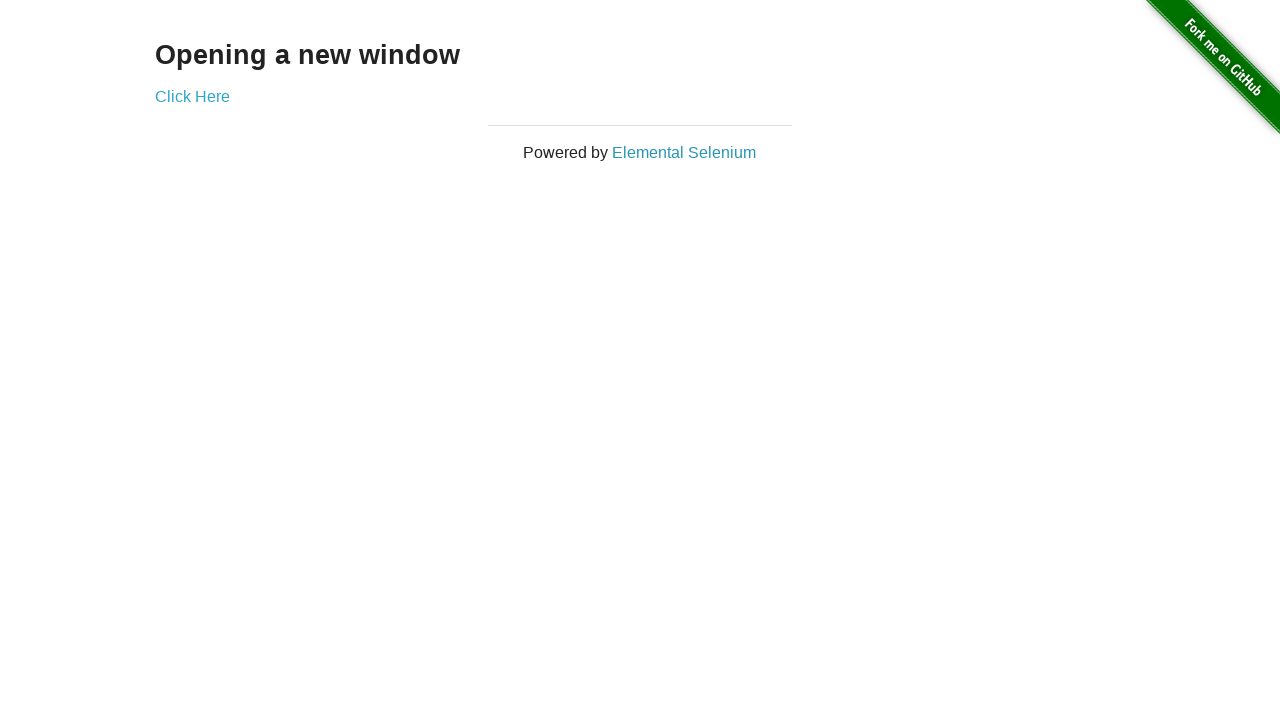